Navigates to Python.org and verifies that the search input field and meta keywords element exist on the page by locating them by name attribute.

Starting URL: https://python.org

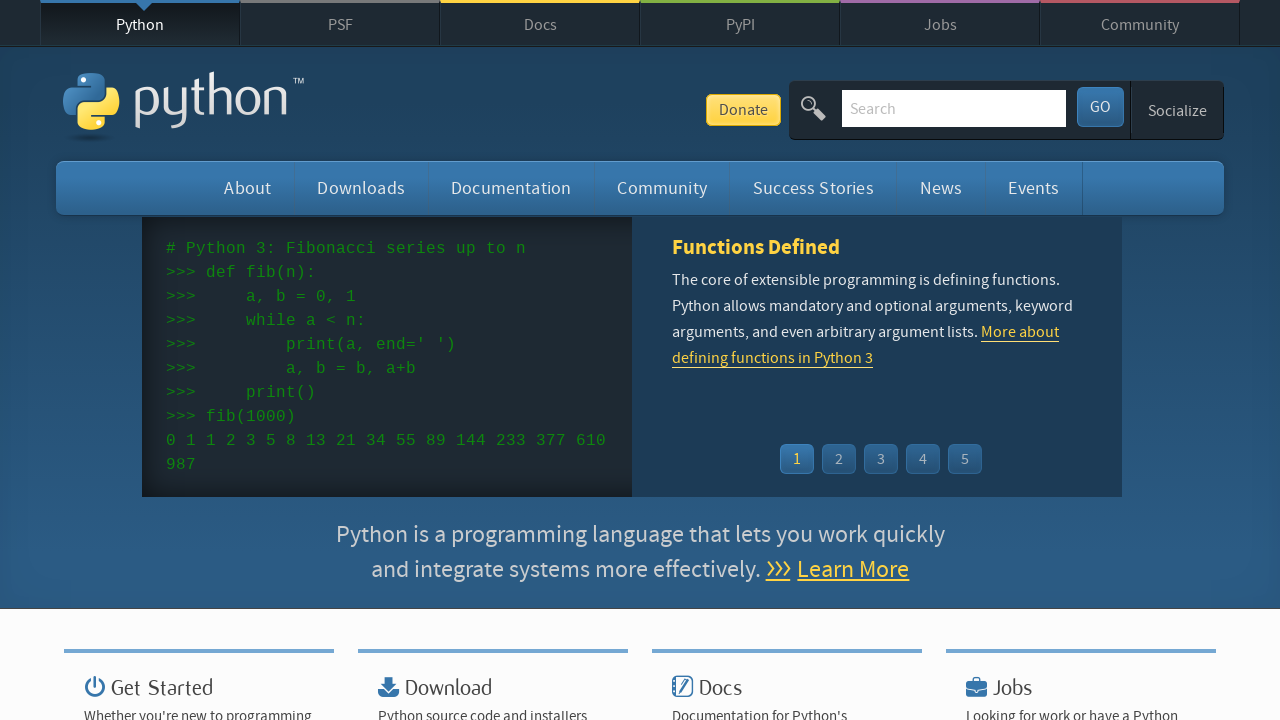

Navigated to https://python.org
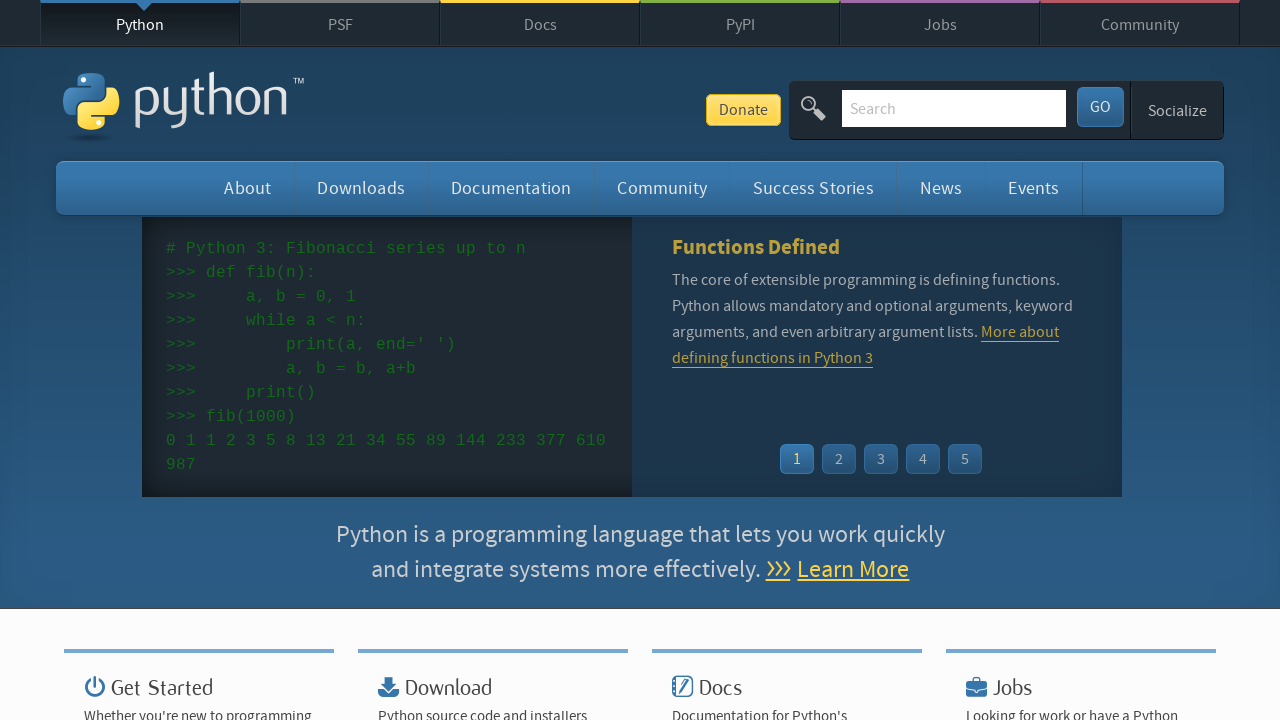

Located search input field by name='q'
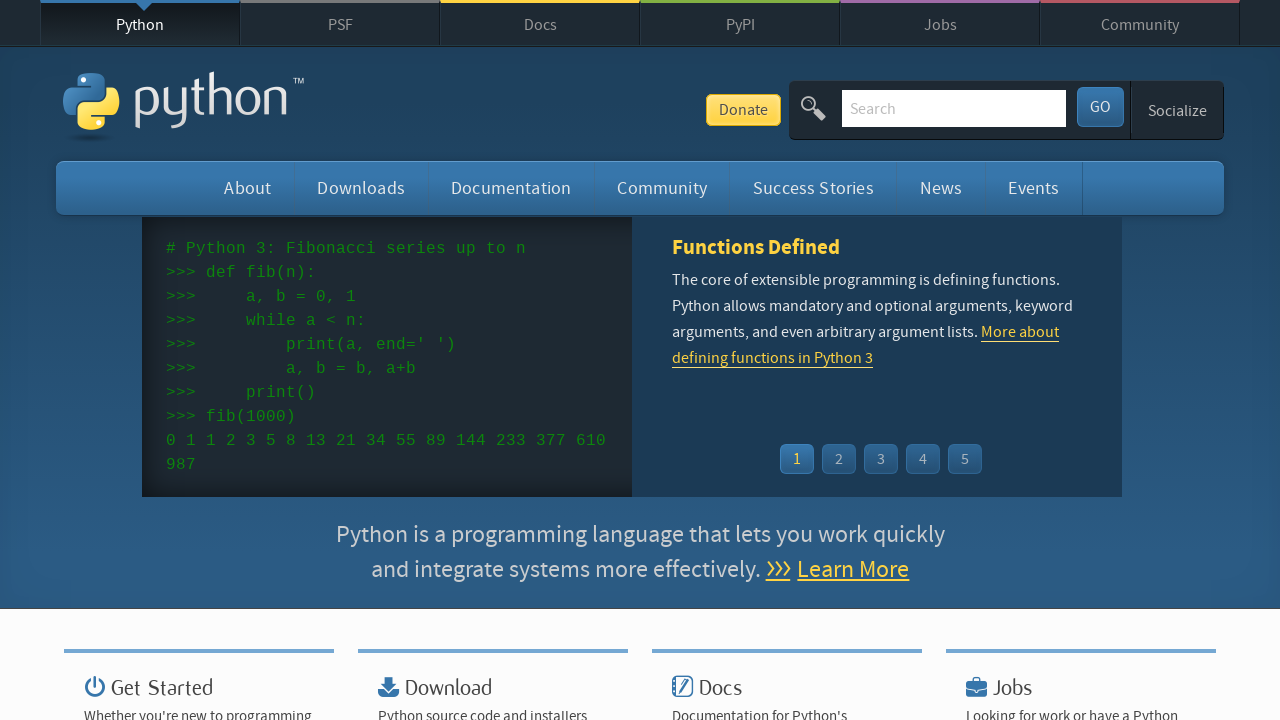

Search input field is visible
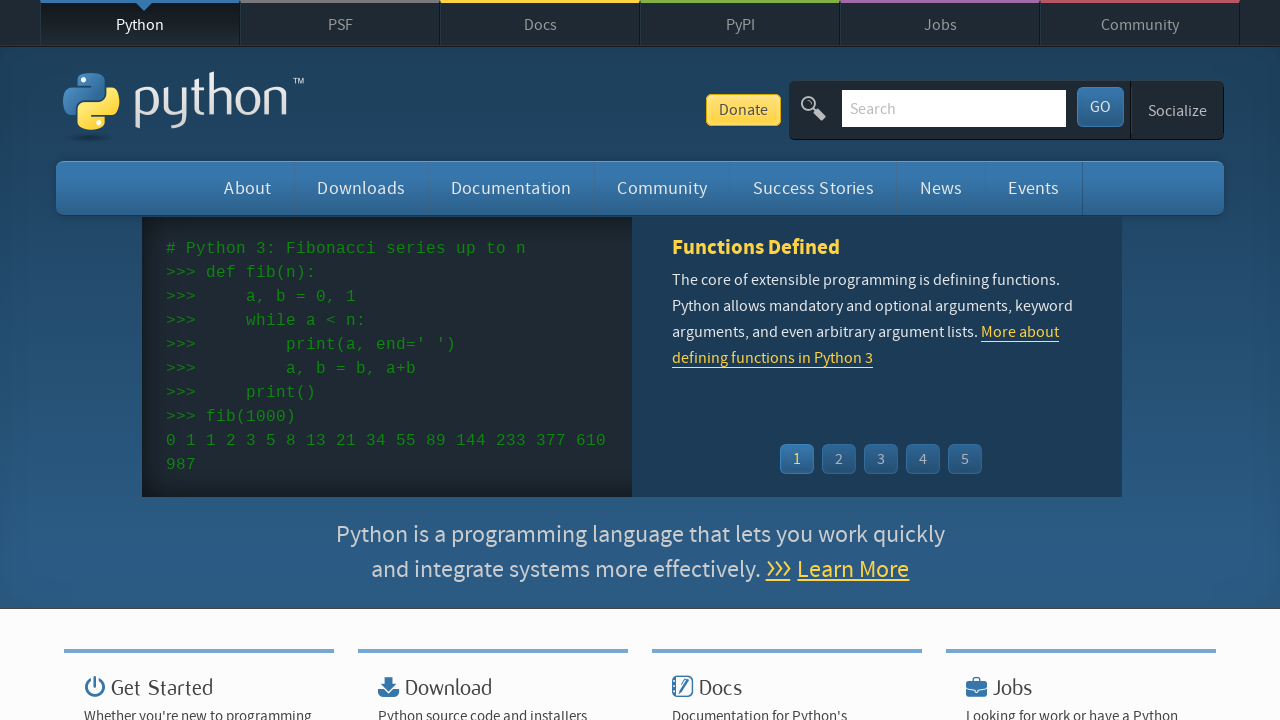

Cleared the search input field on [name='q']
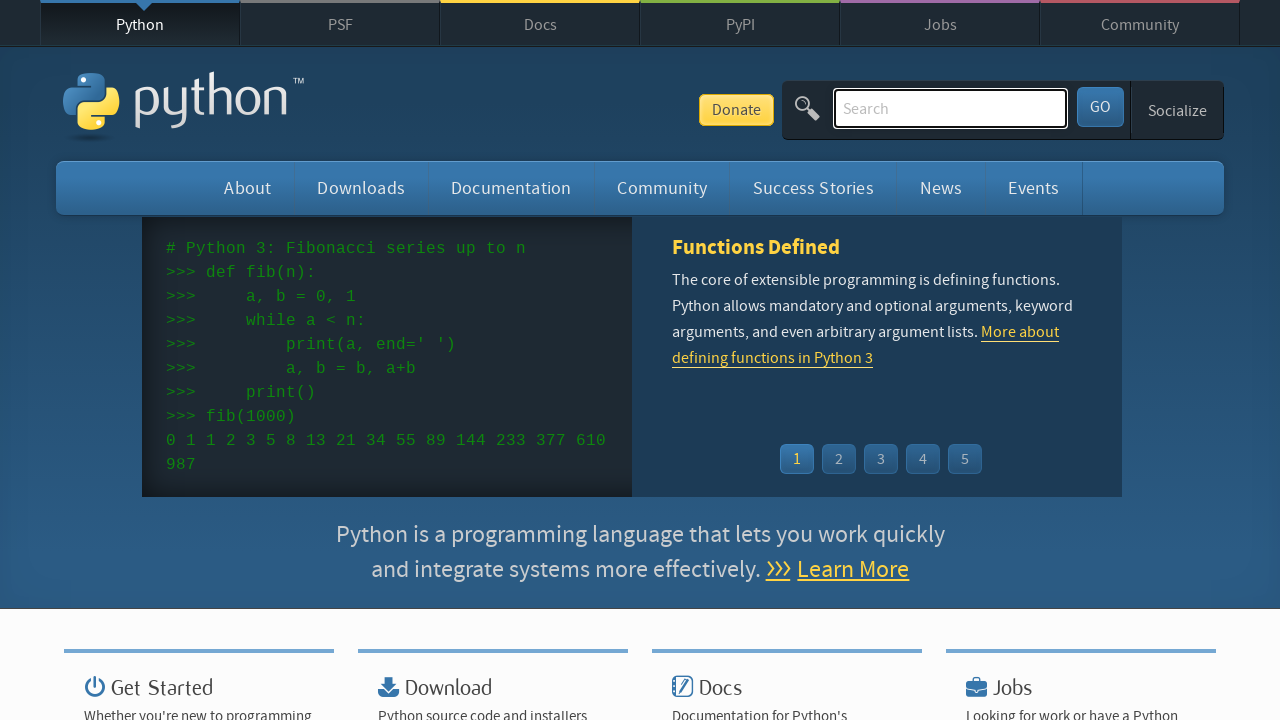

Located meta keywords element by name='keywords'
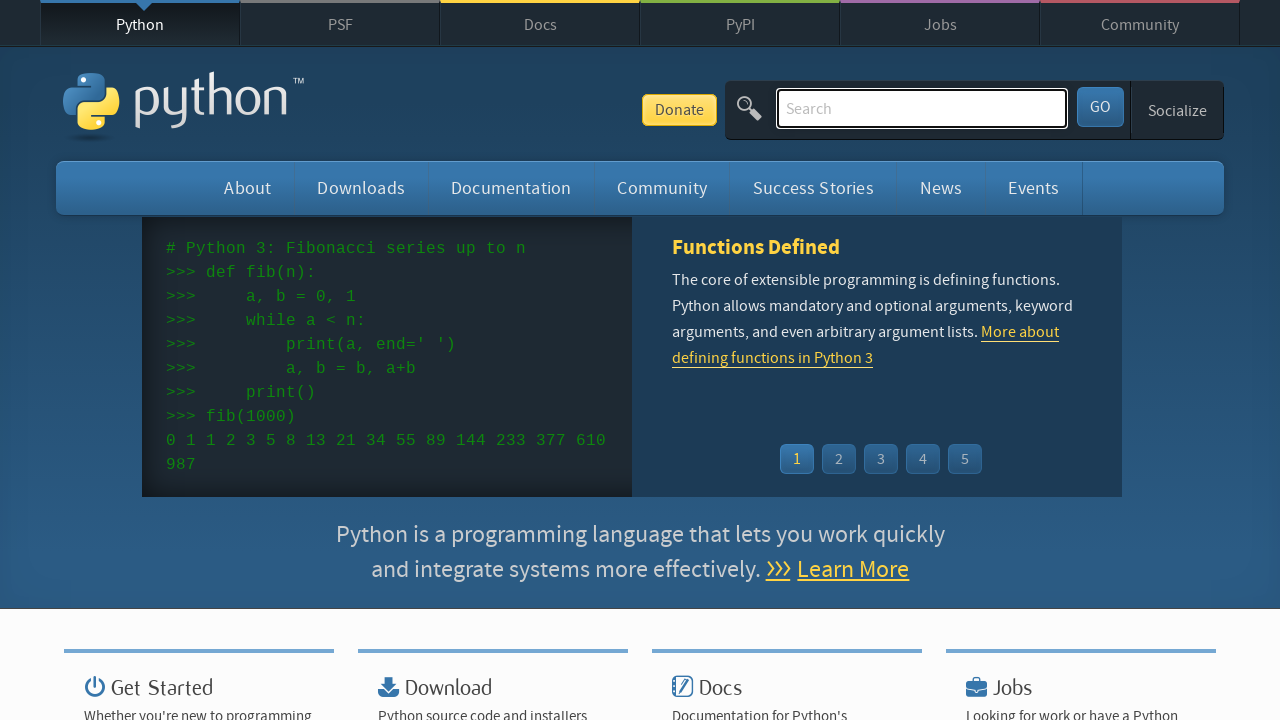

Meta keywords element is attached to the DOM
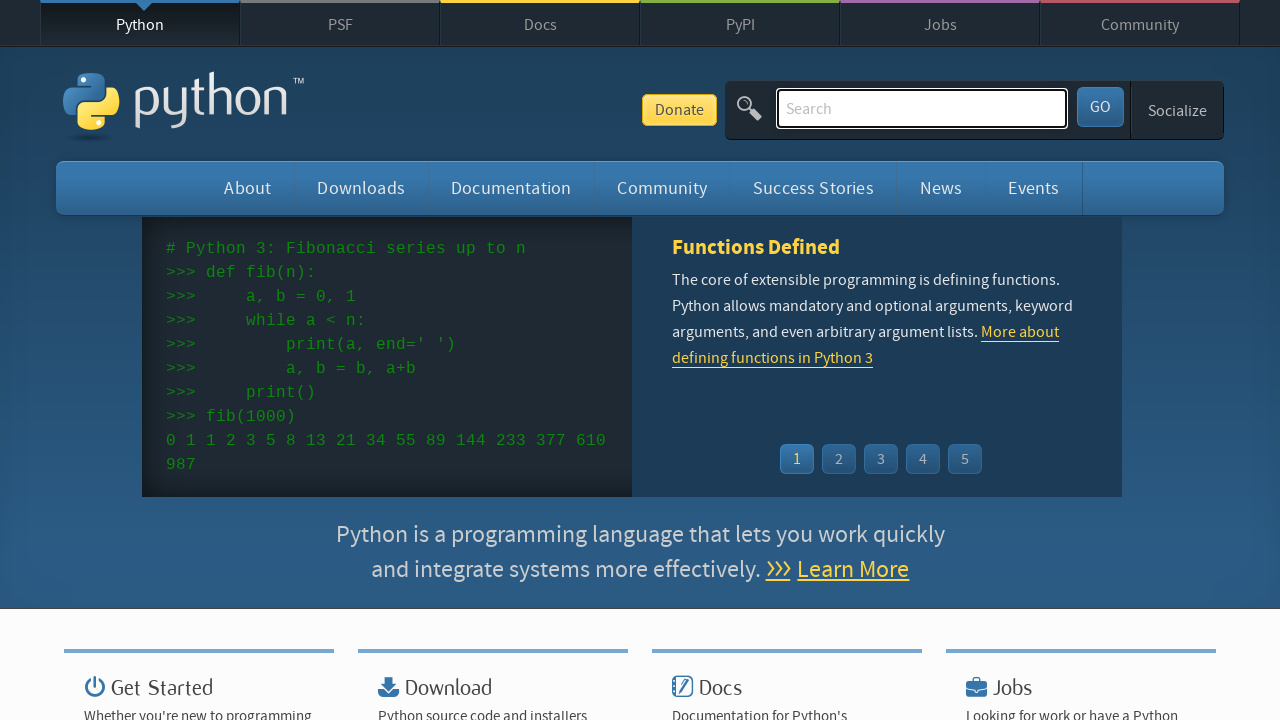

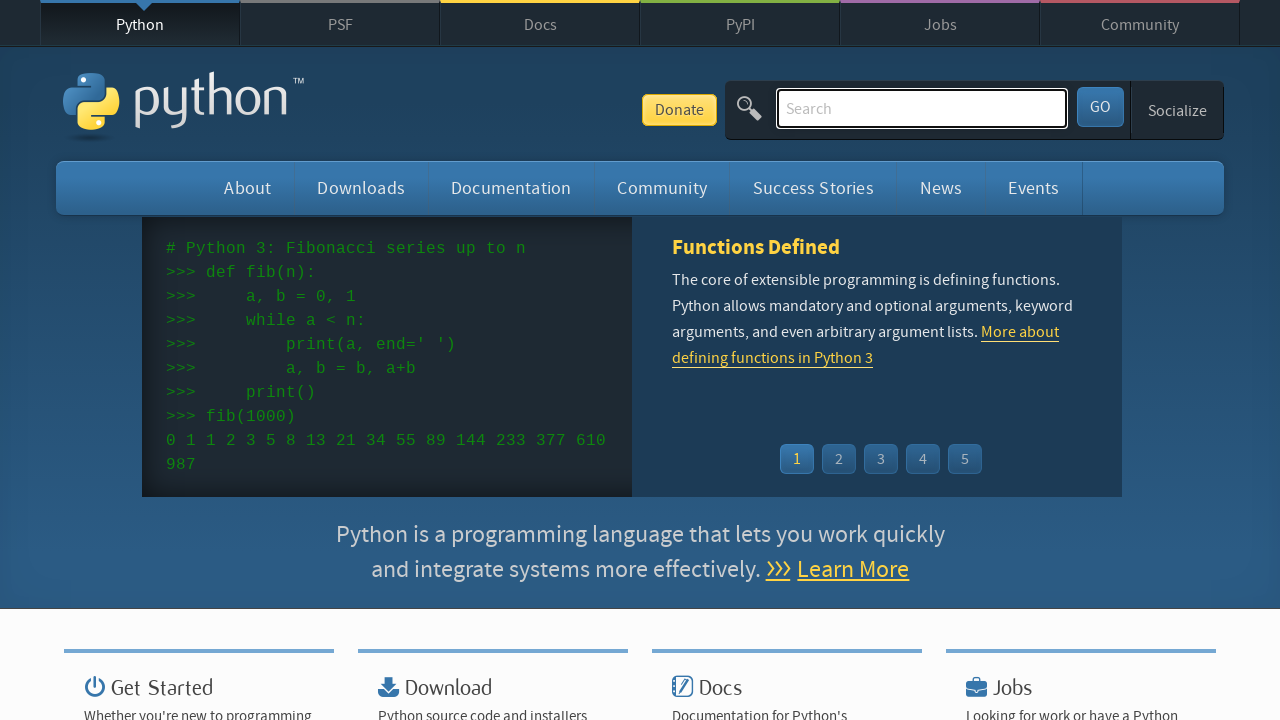